Tests select dropdown functionality by selecting a hero and a programming language from dropdowns, then verifying the selection result

Starting URL: https://savkk.github.io/selenium-practice/

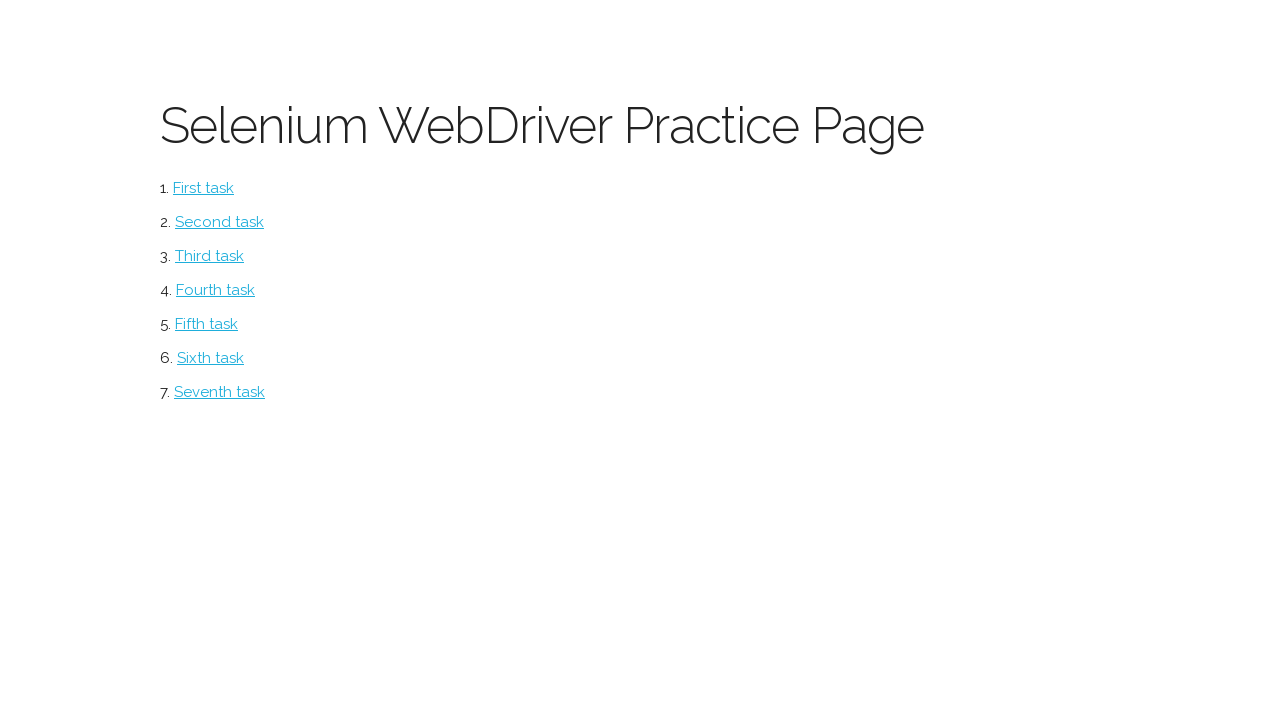

Clicked on Select menu item at (210, 256) on #select
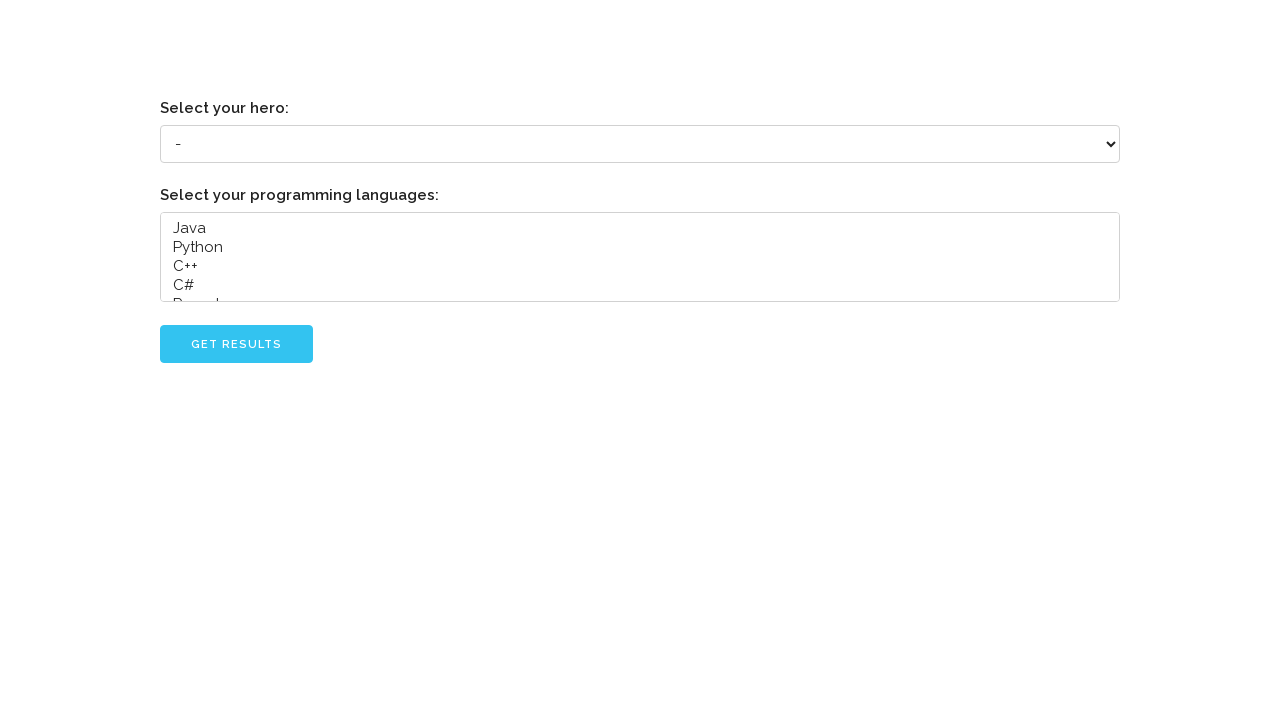

Selected 'Grady Booch' from hero dropdown on select[name='hero']
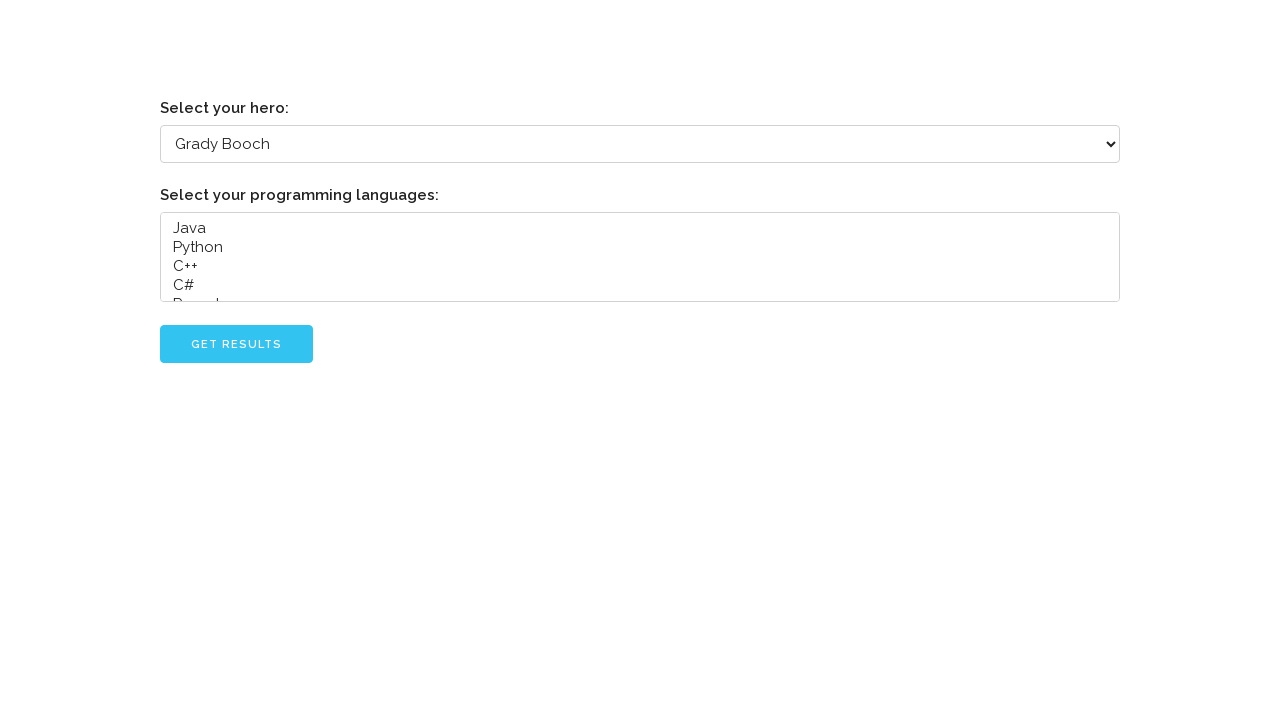

Selected 'Java' from programming language dropdown on select[name='languages']
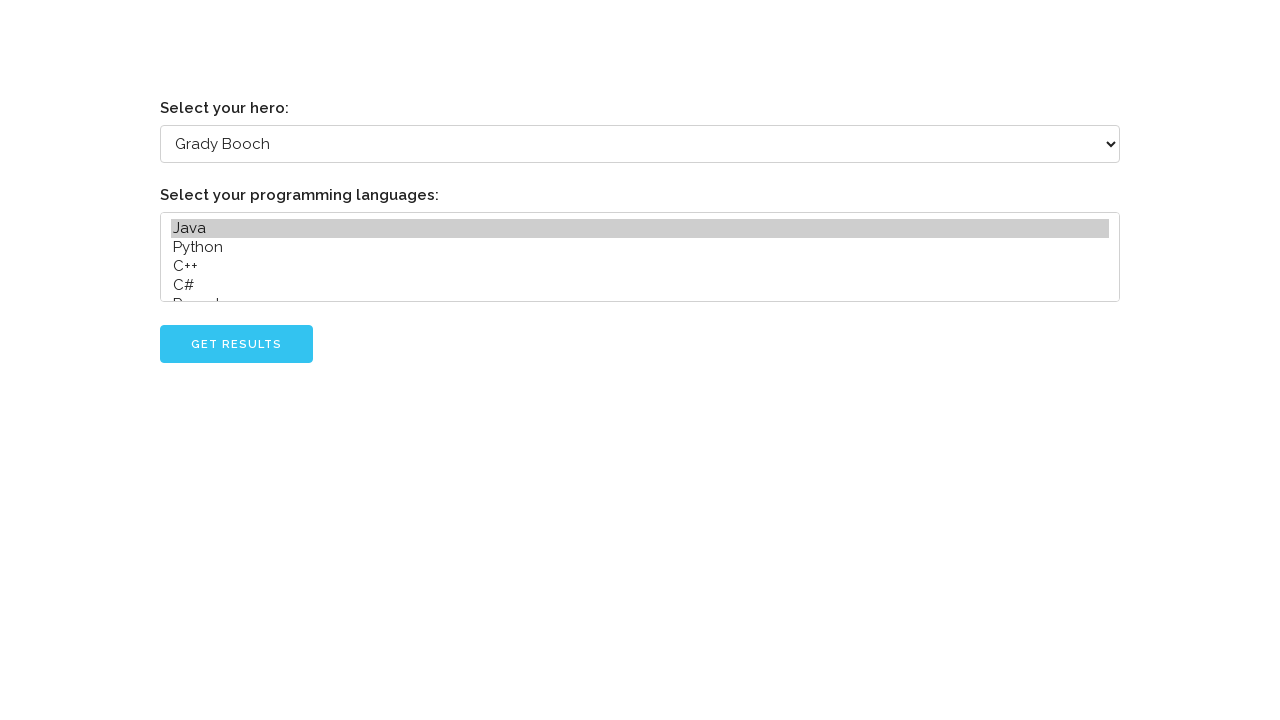

Clicked Go button to submit selection at (236, 344) on #go
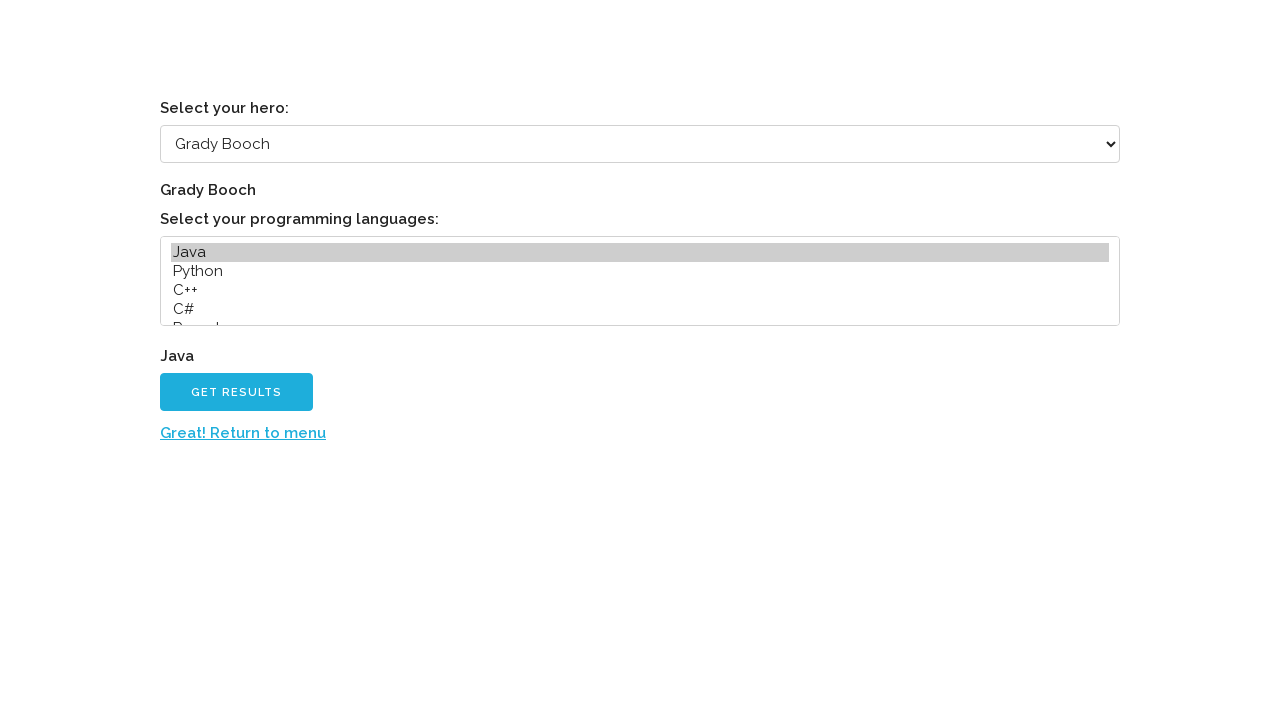

Verified selection result displays 'Java'
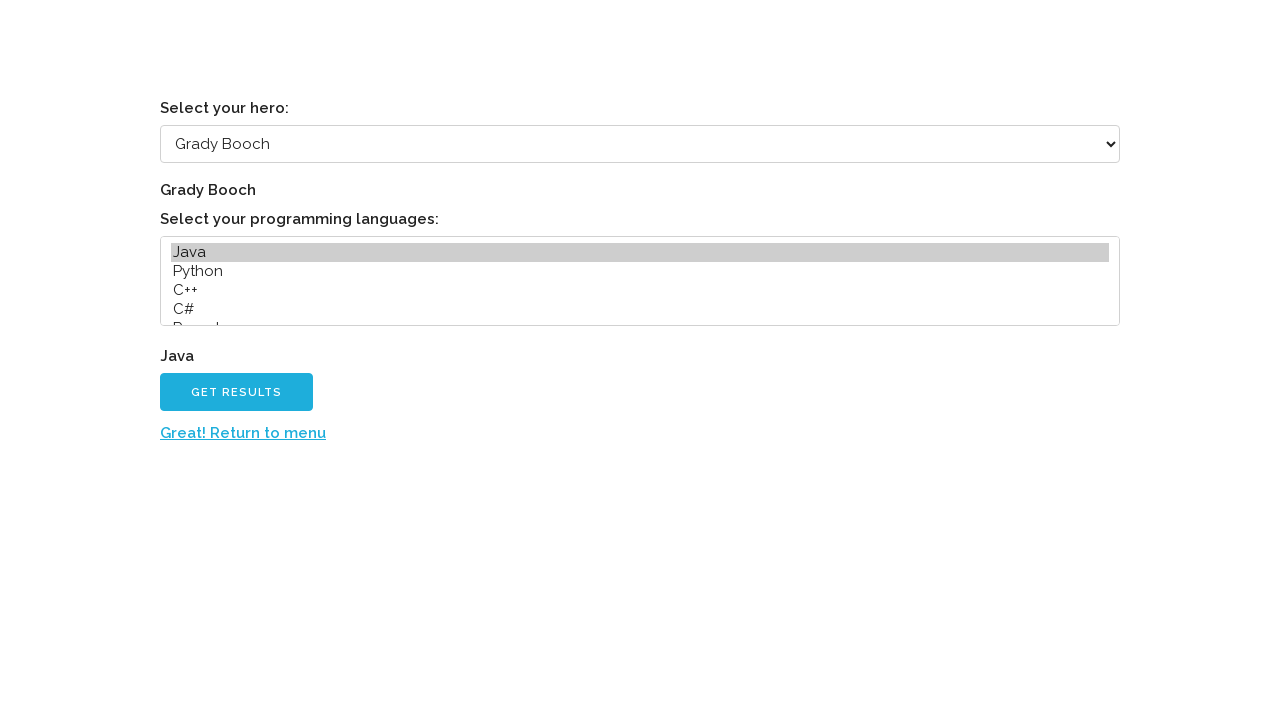

Clicked return to menu link at (243, 433) on a:has-text('Great! Return to menu')
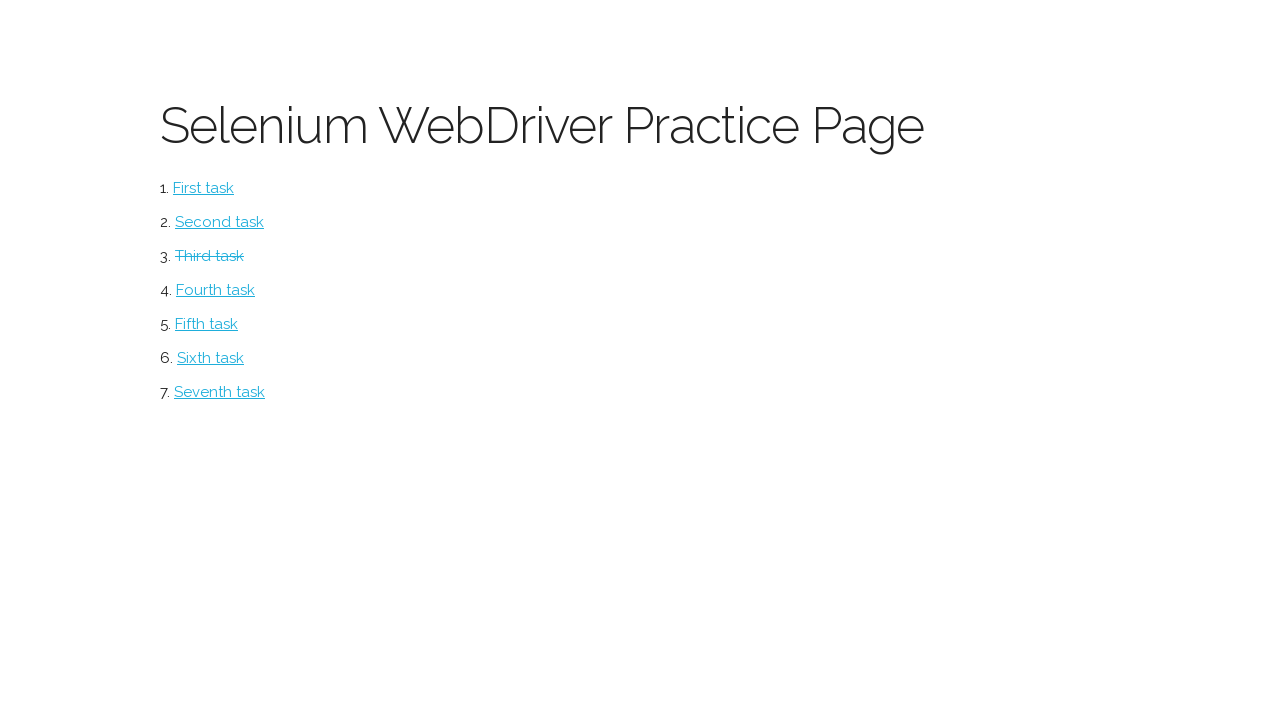

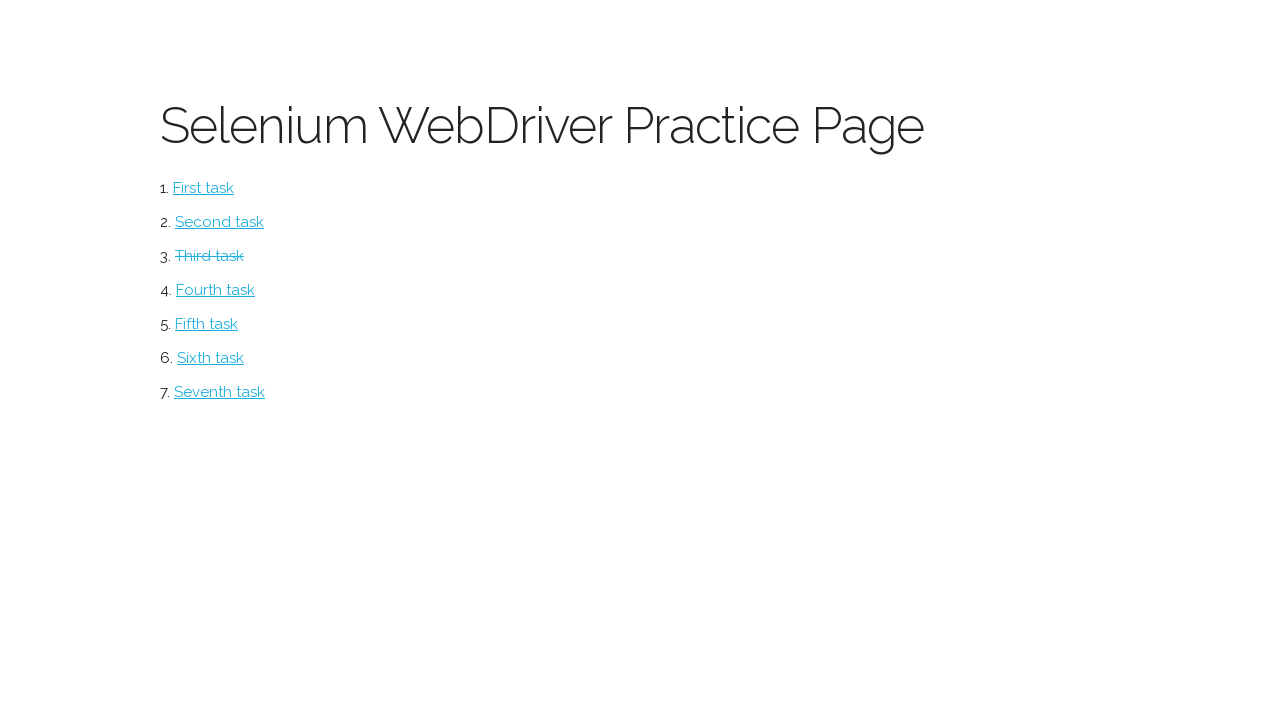